Tests various input field interactions including text entry, clearing fields, retrieving values, date selection, and keyboard navigation on a form demonstration page

Starting URL: https://www.leafground.com/input.xhtml#

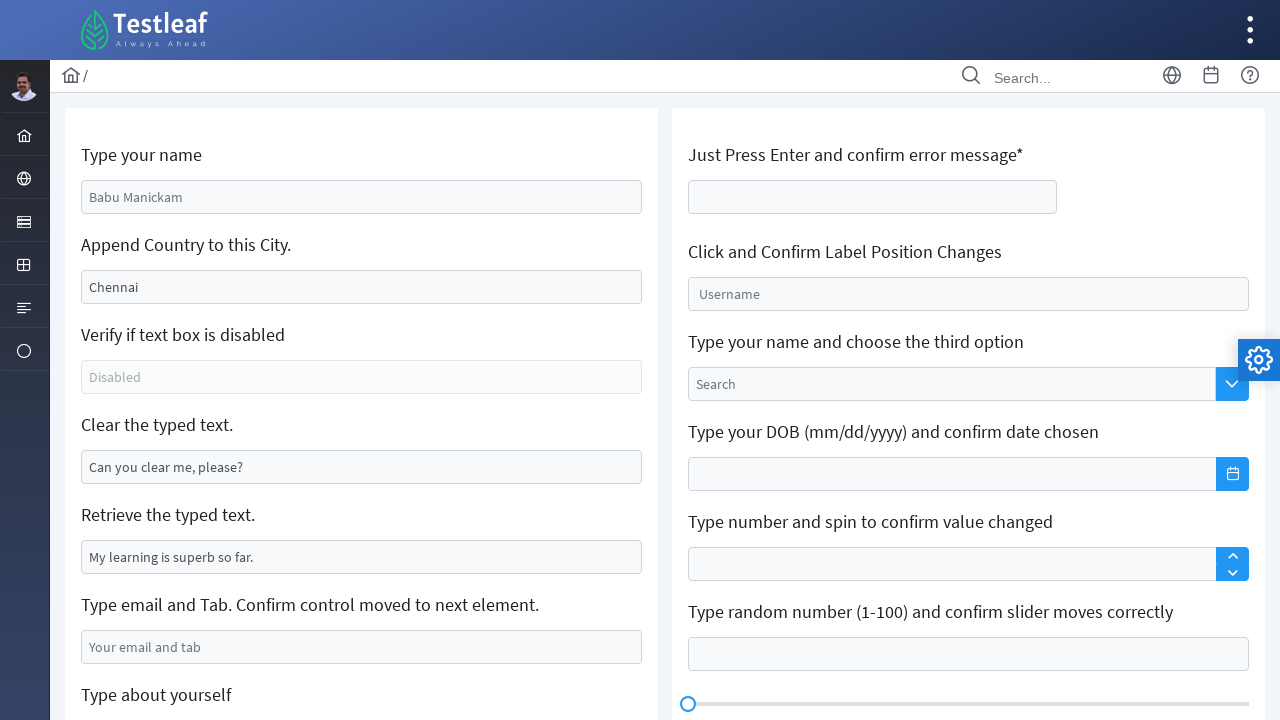

Filled name field with 'TestUser123' on #j_idt88\:name
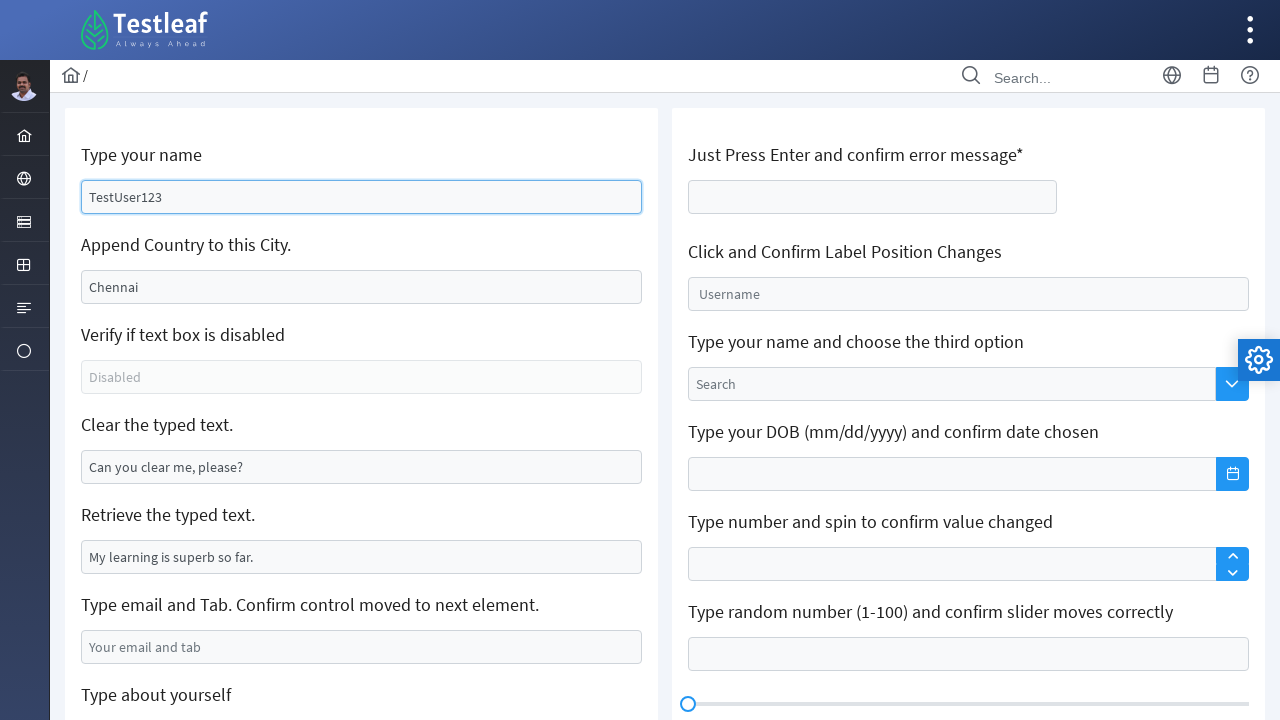

Appended ' USA' to city field on #j_idt88\:j_idt91
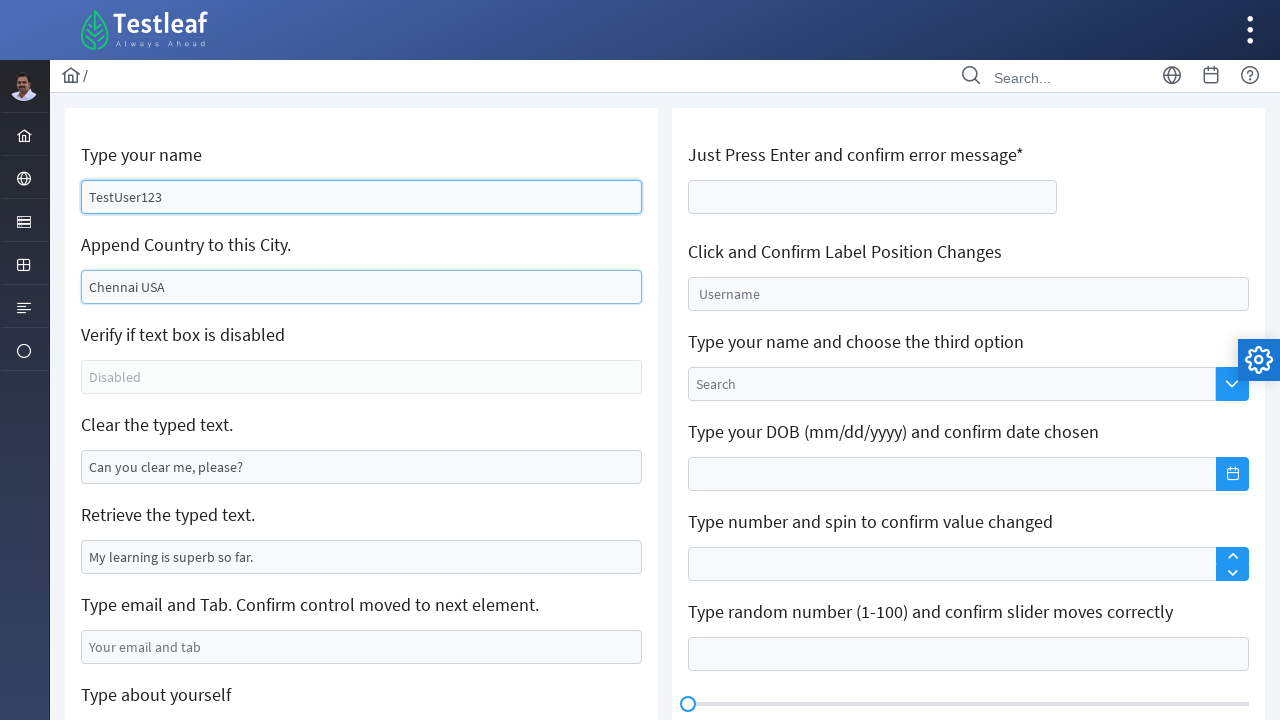

Cleared the clear text field on #j_idt88\:j_idt95
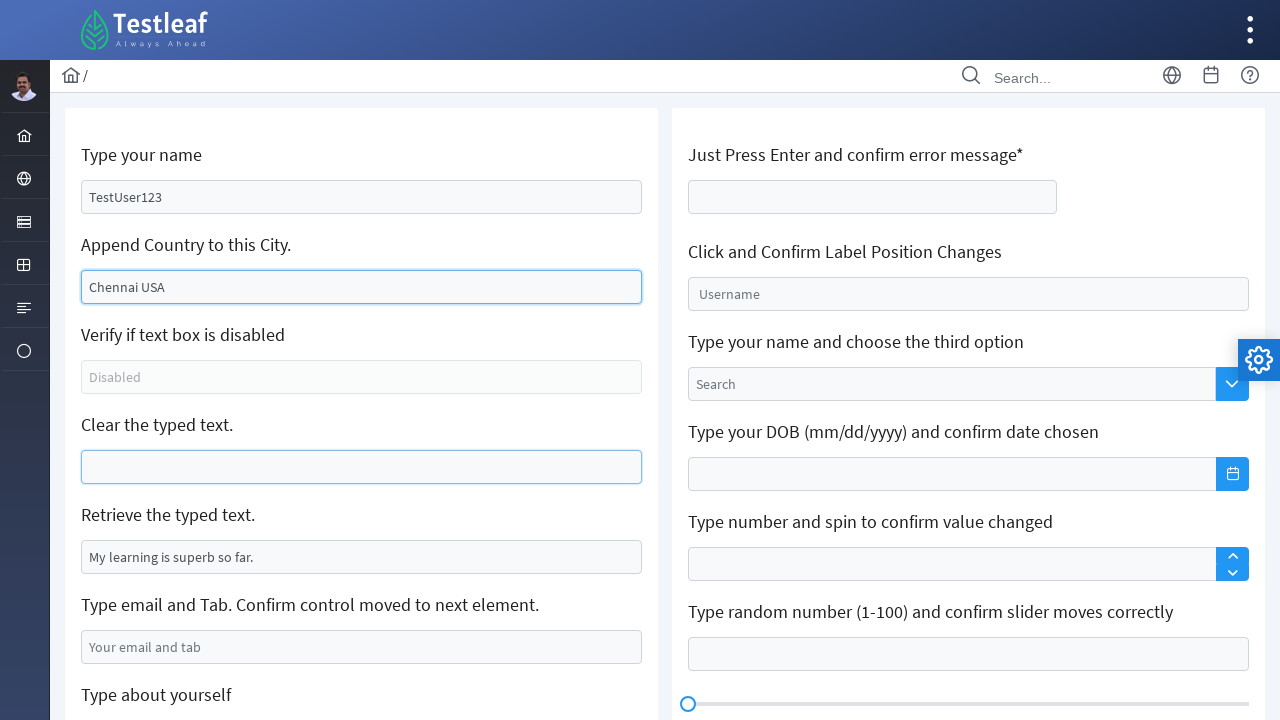

Filled email field with 'testuser@example.com' on #j_idt88\:j_idt99
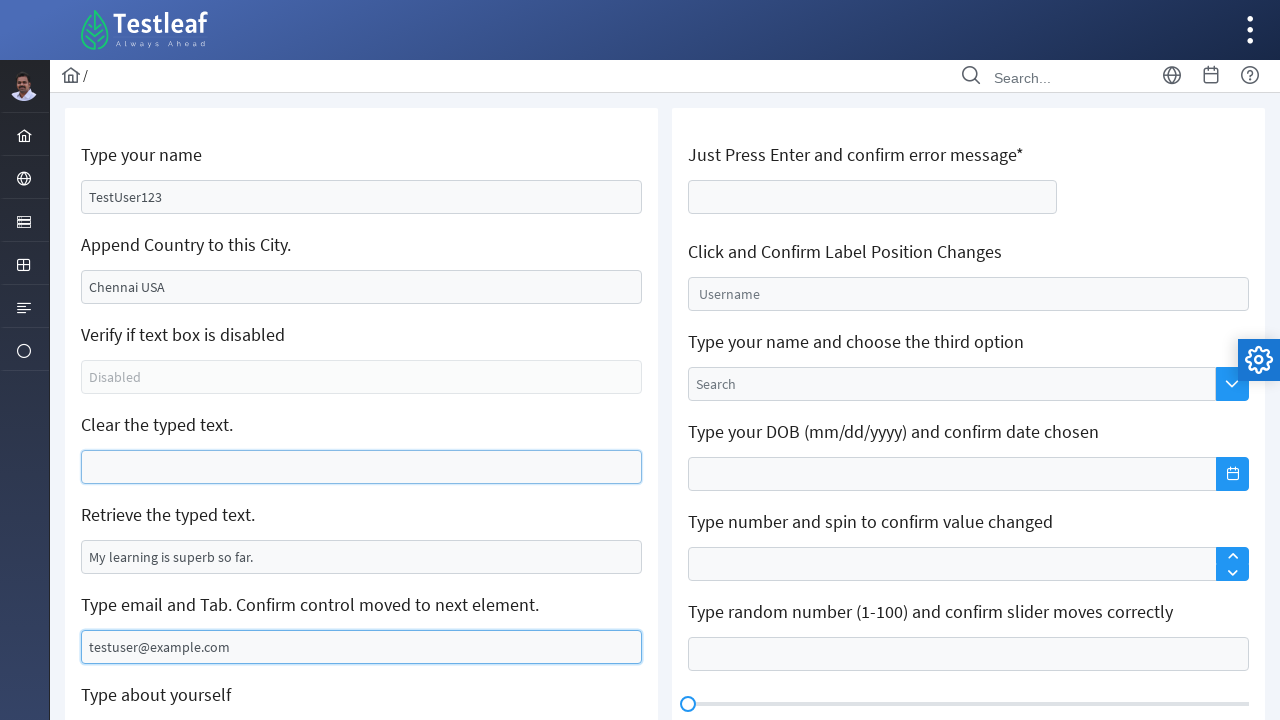

Pressed Tab key in email field on #j_idt88\:j_idt99
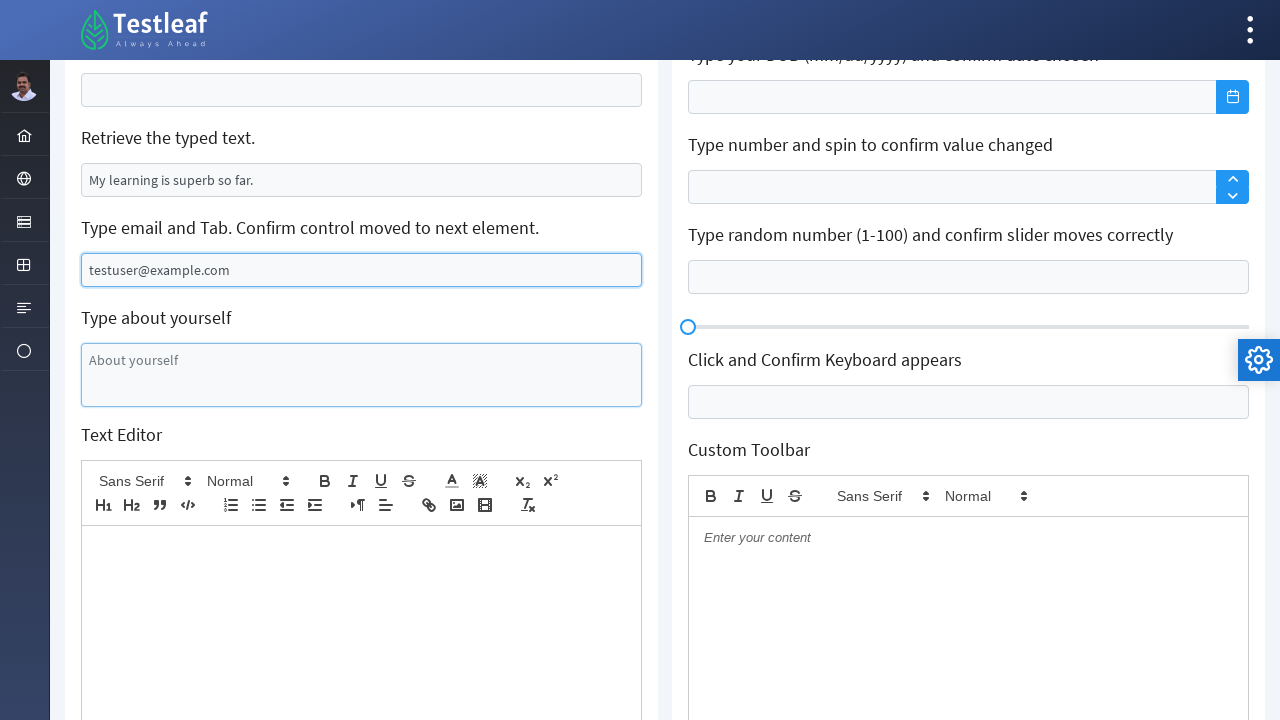

Filled about yourself field with test text on #j_idt88\:j_idt101
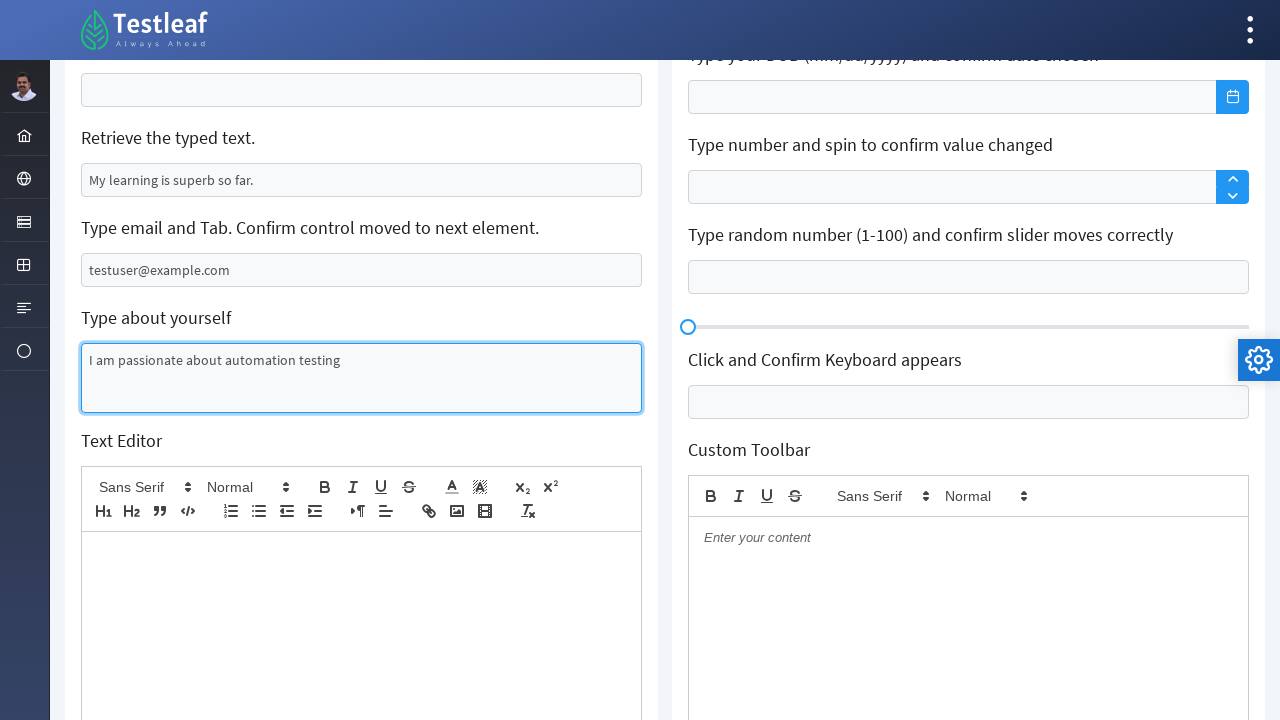

Clicked on age field at (873, 197) on #j_idt106\:thisform\:age
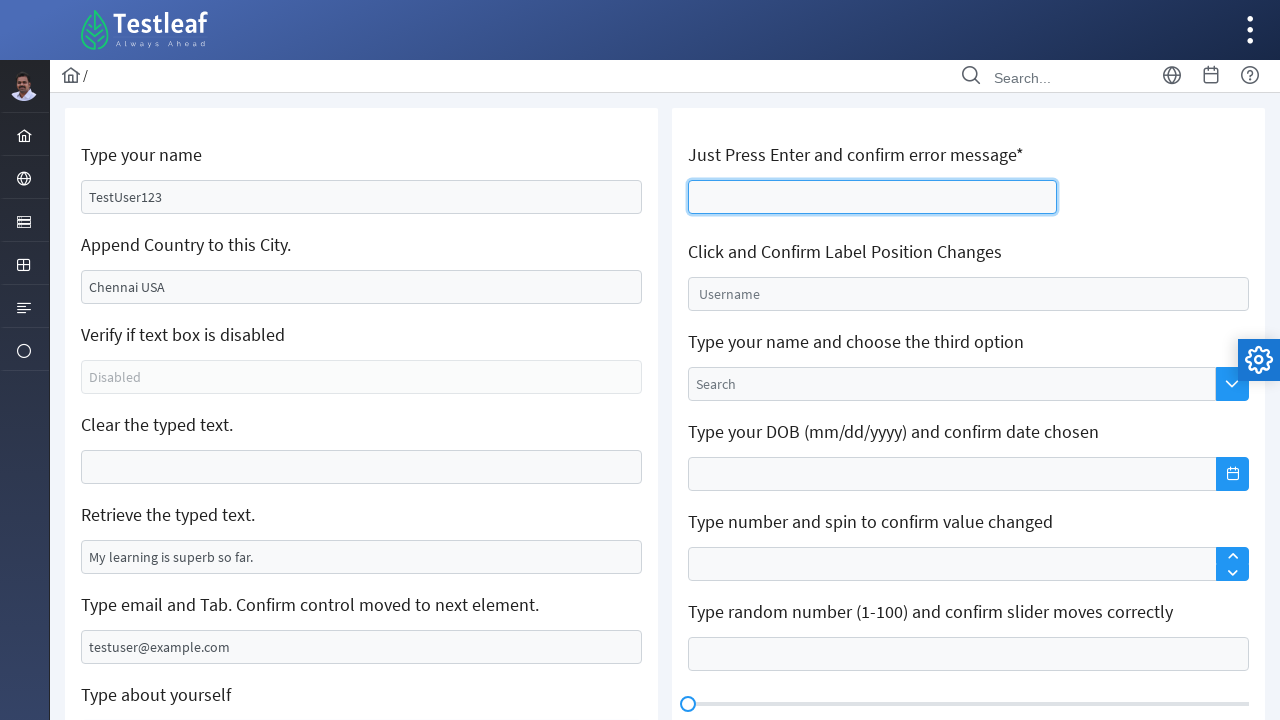

Pressed Enter in age field to trigger error message on #j_idt106\:thisform\:age
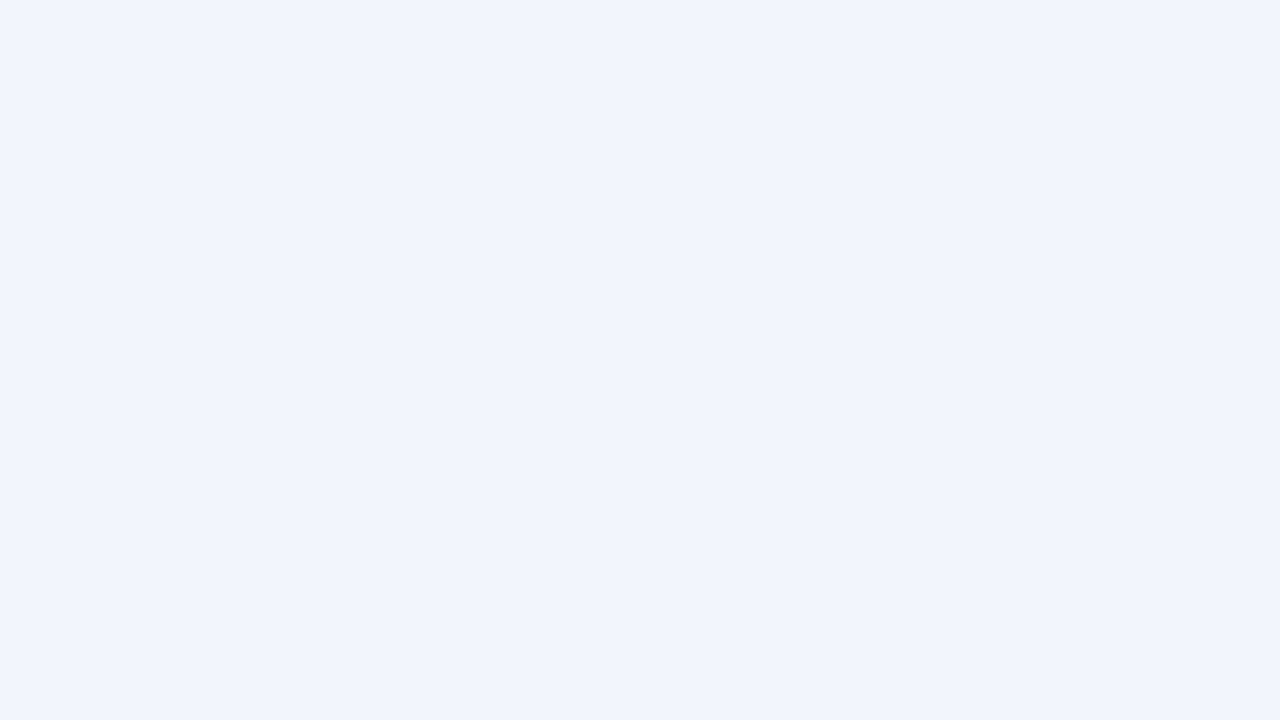

Clicked on float label position field at (968, 289) on #j_idt106\:float-input
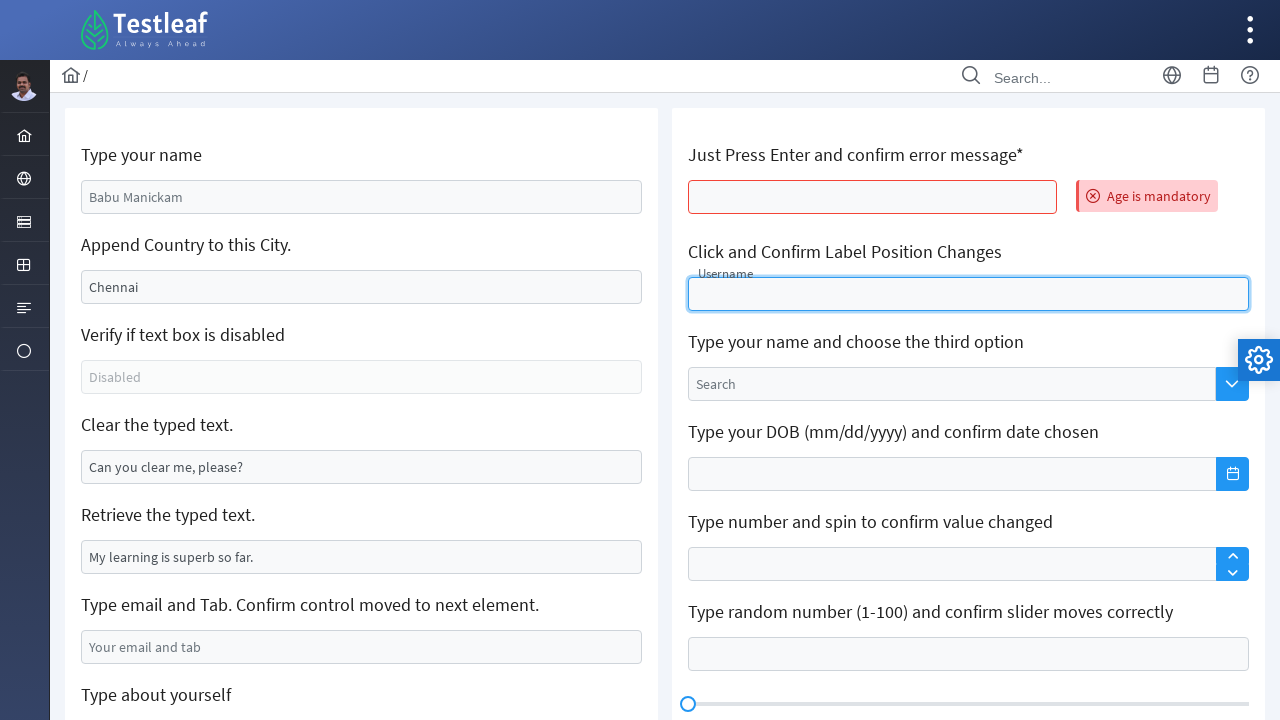

Filled auto-complete field with 'TestOption3' on #j_idt106\:auto-complete_input
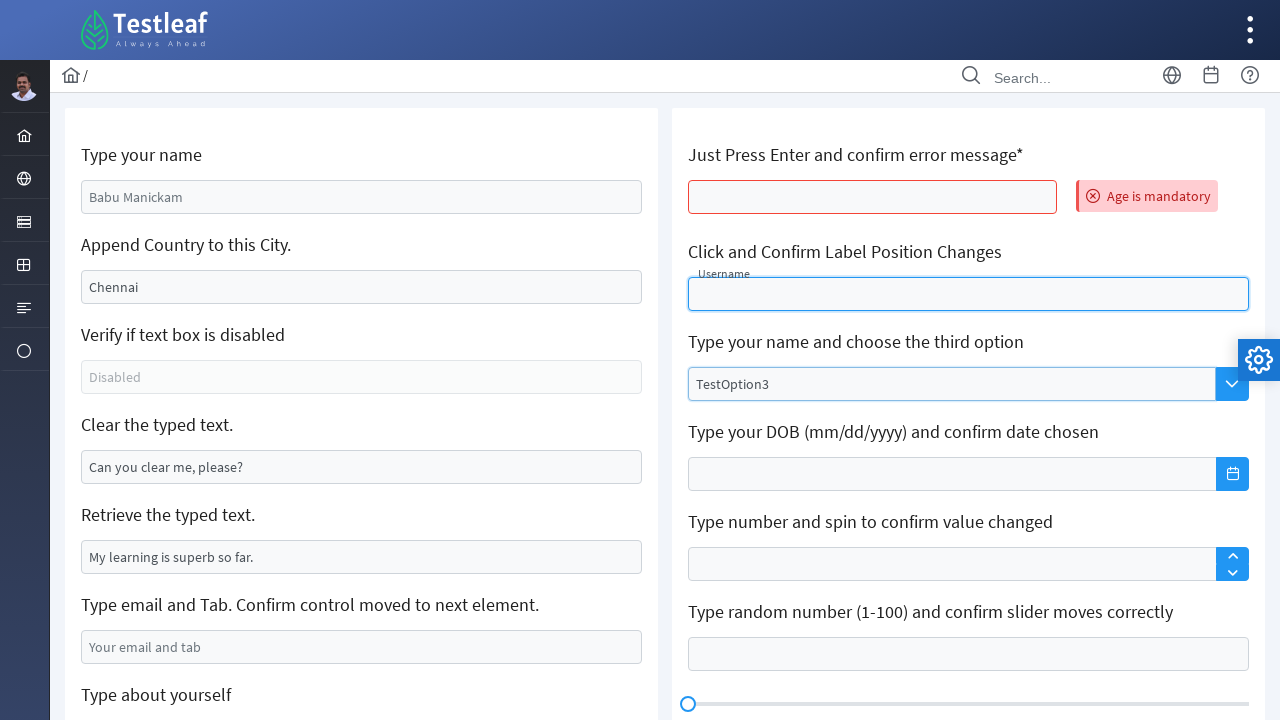

Pressed Enter in auto-complete field on #j_idt106\:auto-complete_input
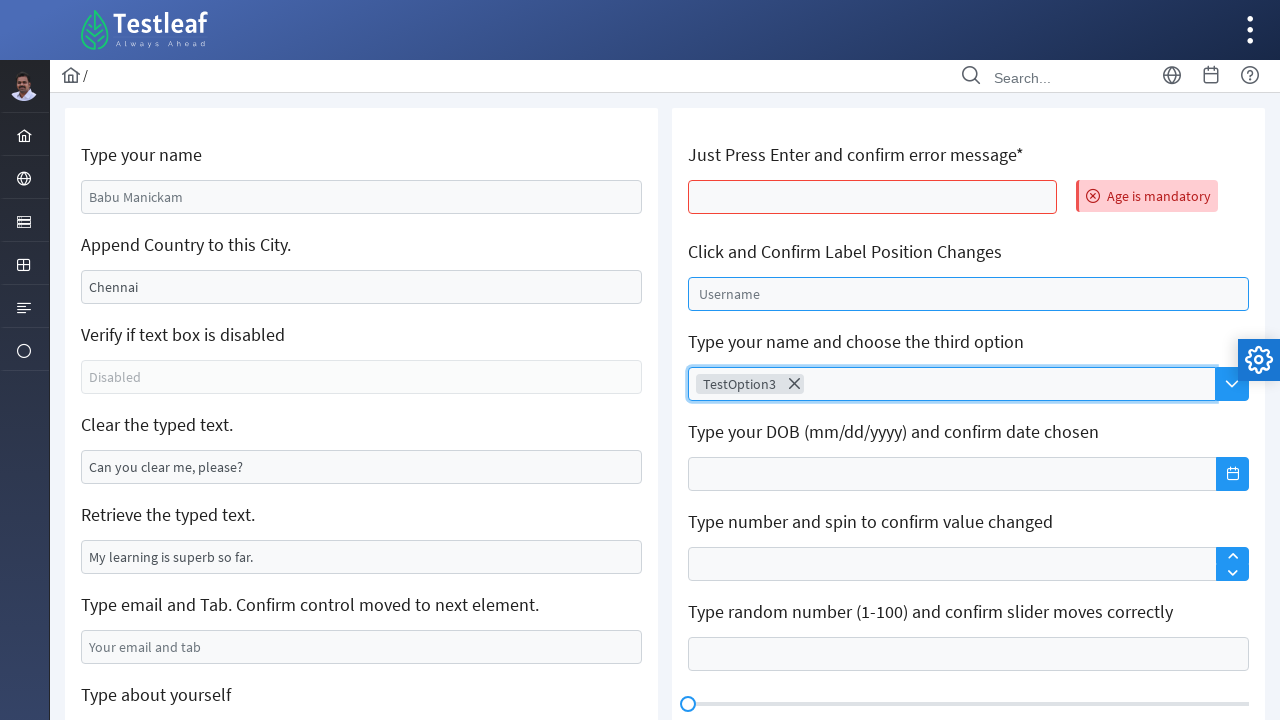

Filled date of birth field with '05/15/1995' on #j_idt106\:j_idt116_input
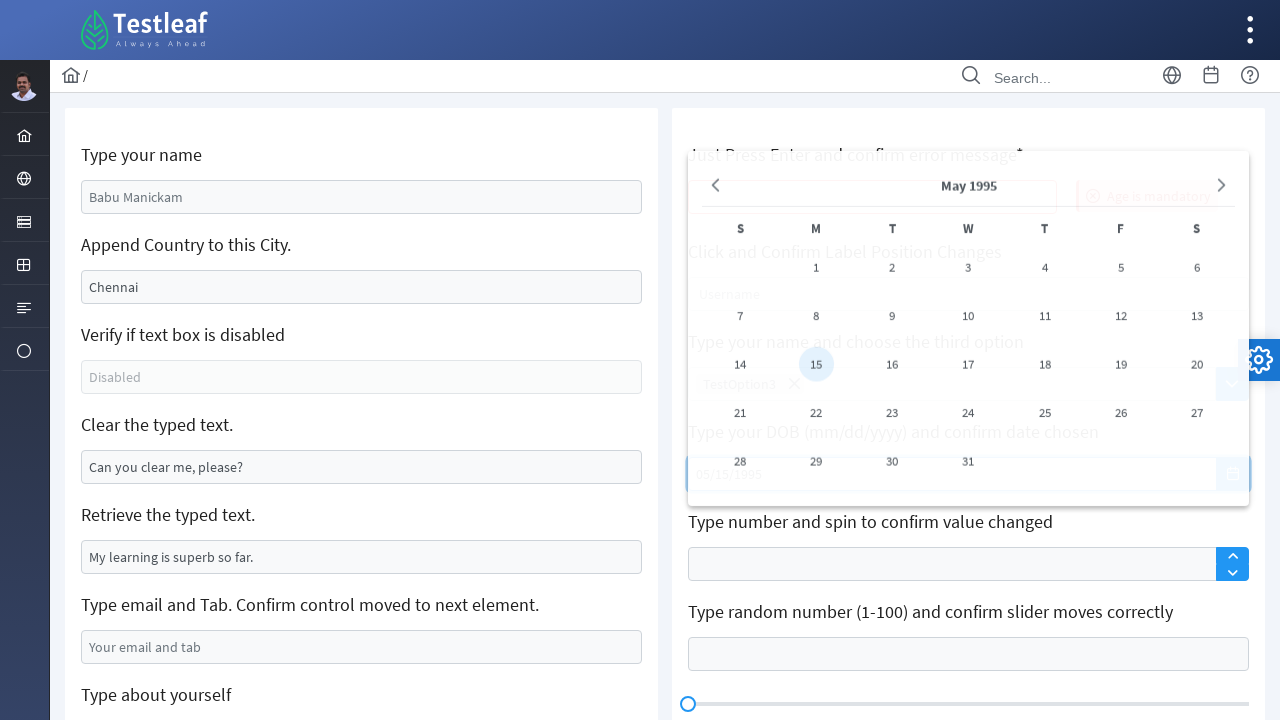

Pressed Enter in date of birth field on #j_idt106\:j_idt116_input
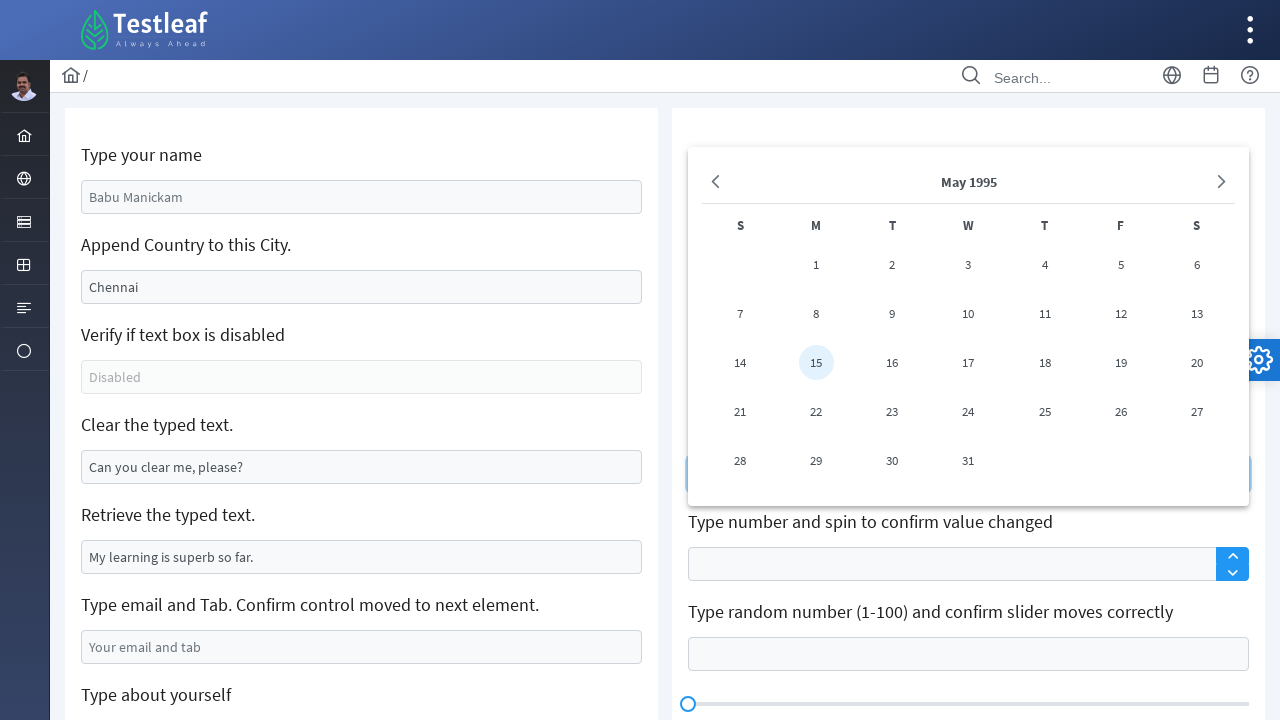

Filled spin value field with '2023' on #j_idt106\:j_idt118_input
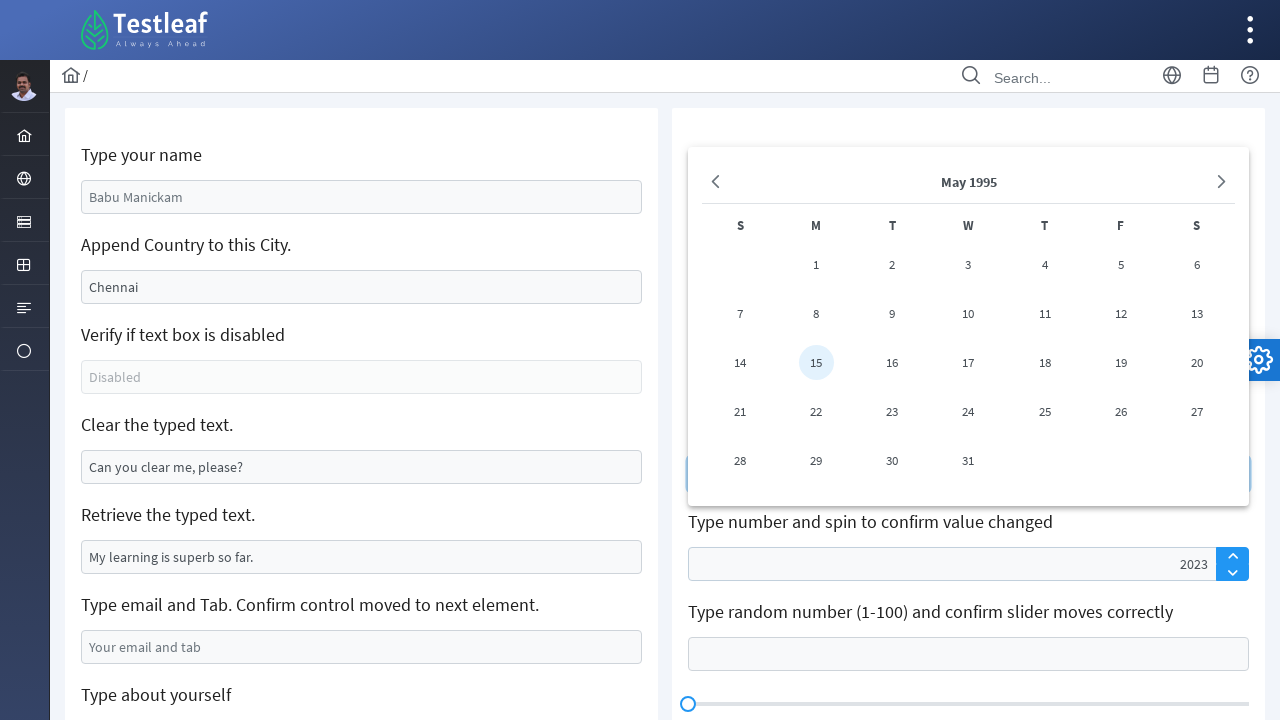

Set slider value to '50' on #j_idt106\:slider
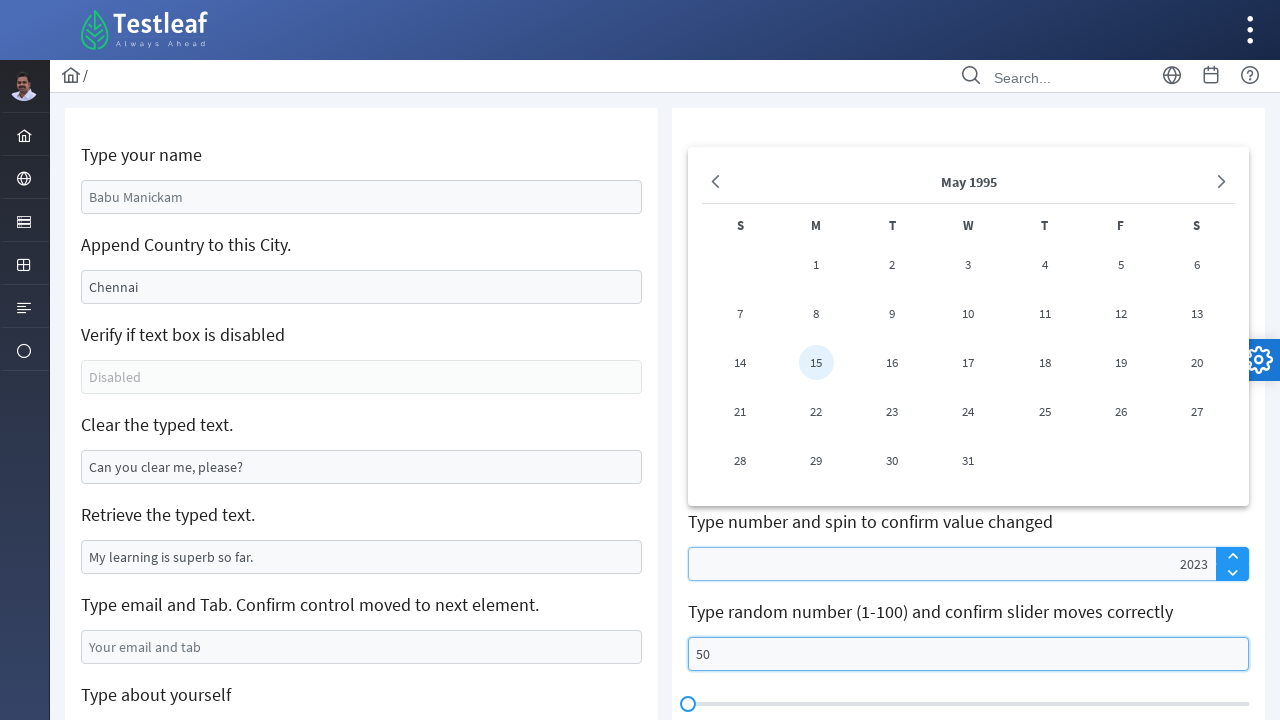

Clicked on keyboard appears field at (968, 361) on #j_idt106\:j_idt122
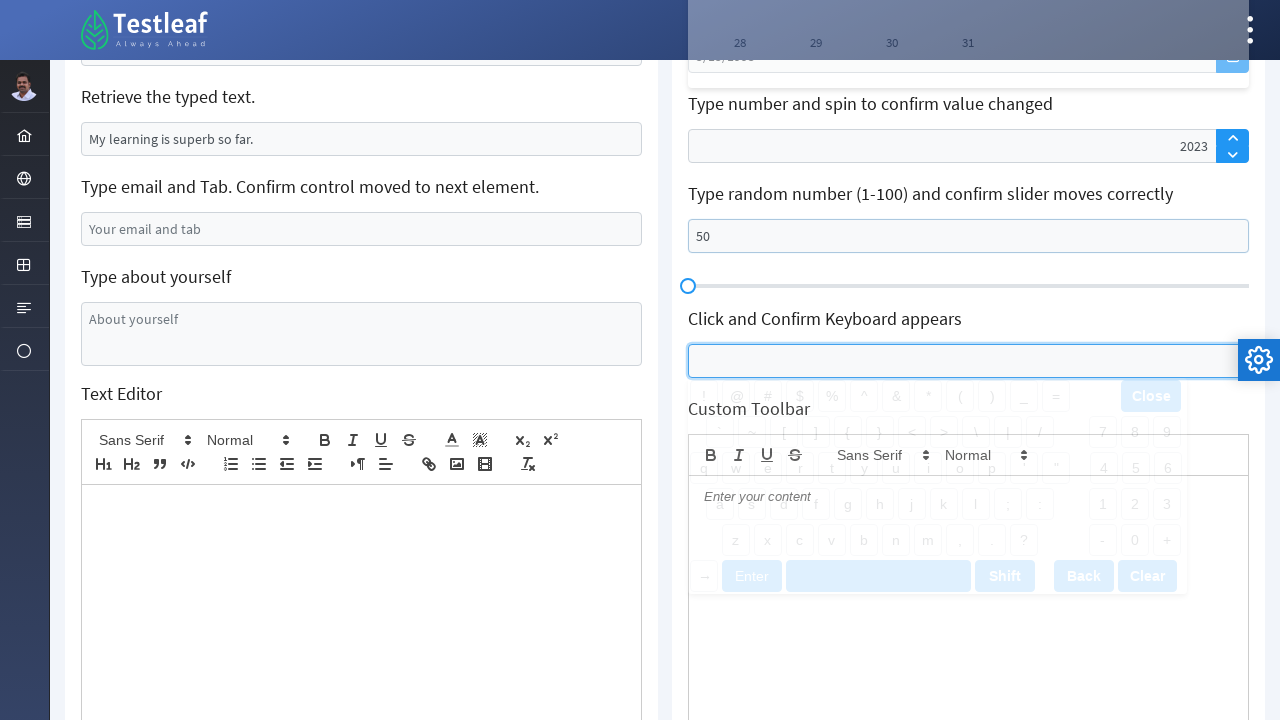

Filled editor field with 'Hello, this is a test message' on //div[@id='j_idt106:j_idt124_editor']/div[1]
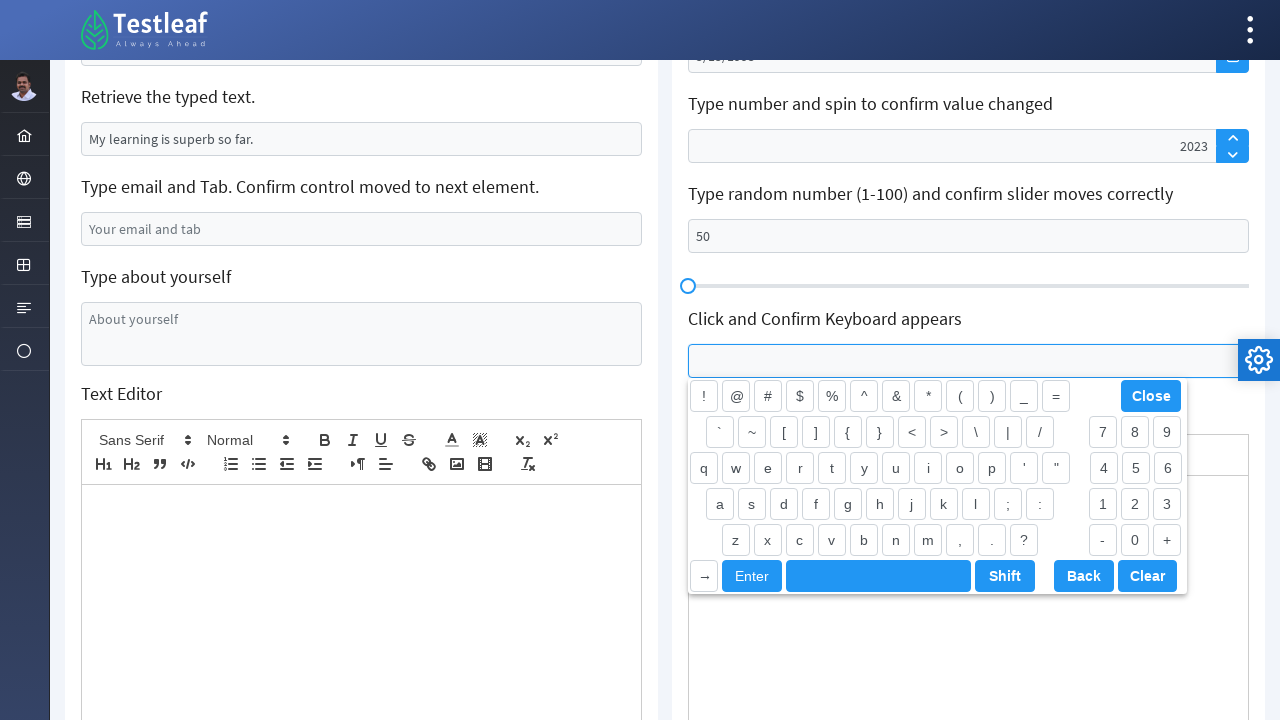

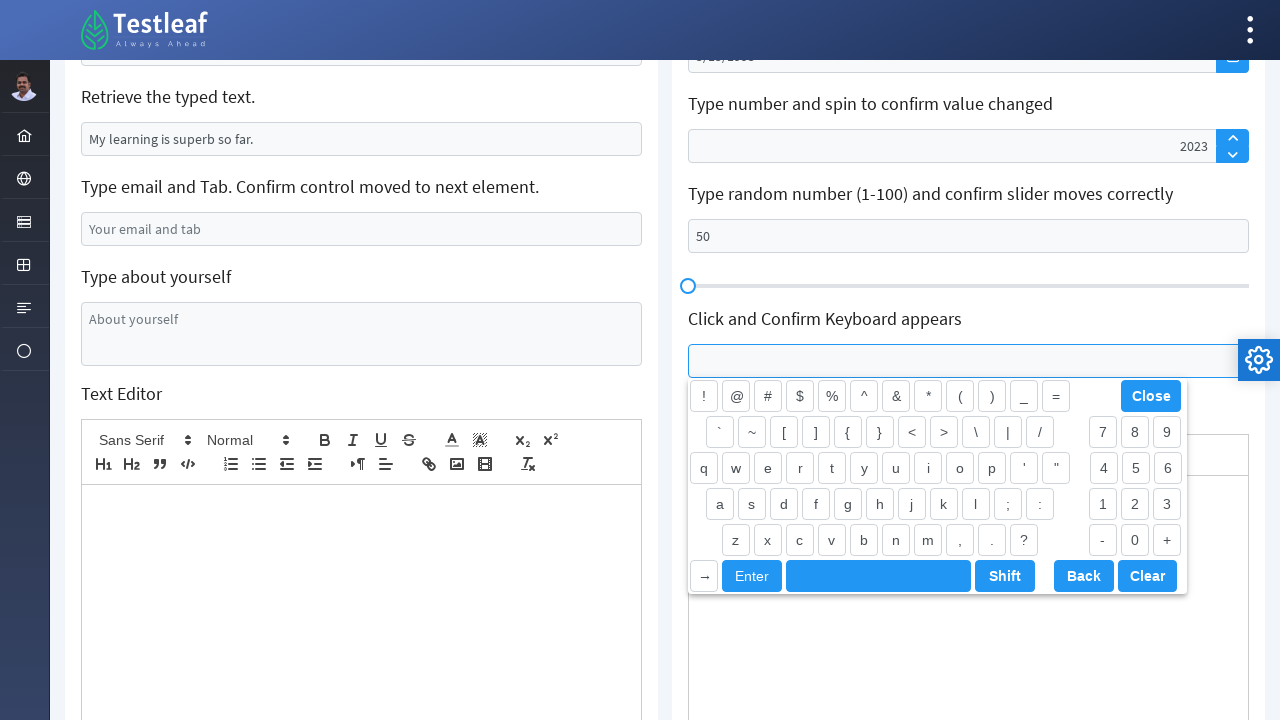